Tests that the clear completed button displays the correct text

Starting URL: https://demo.playwright.dev/todomvc

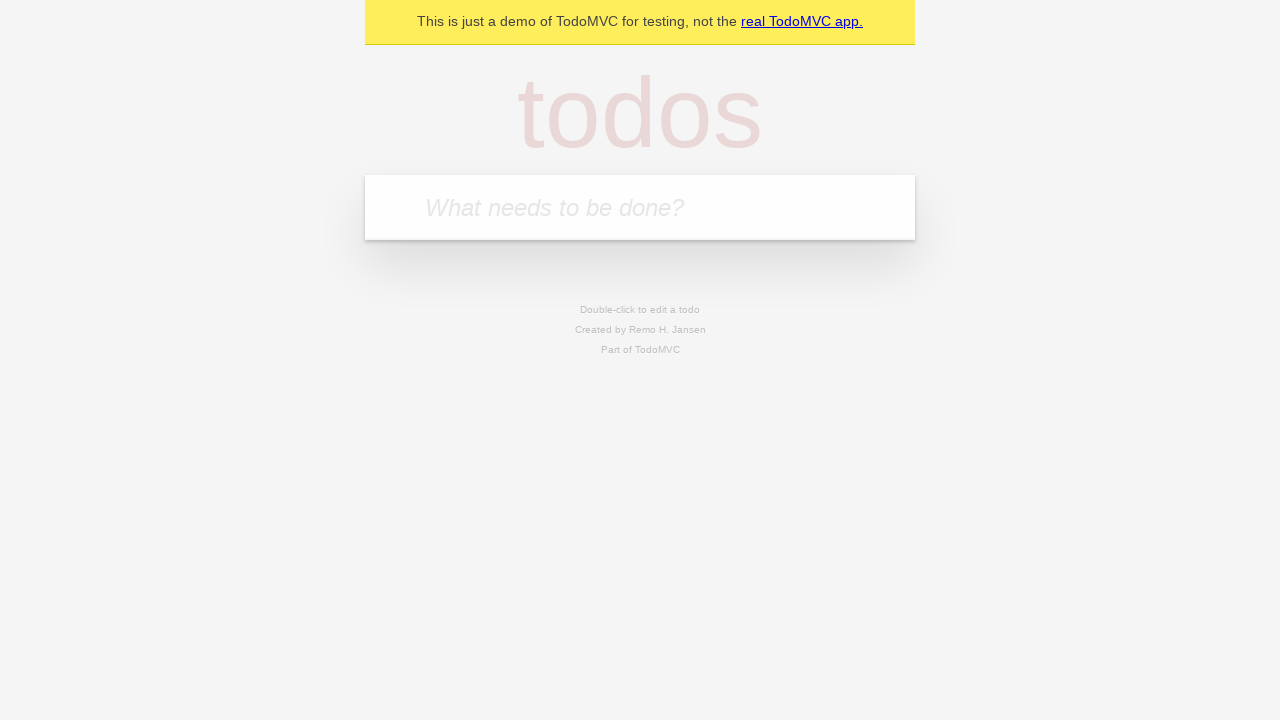

Filled new todo field with 'buy some cheese' on .new-todo
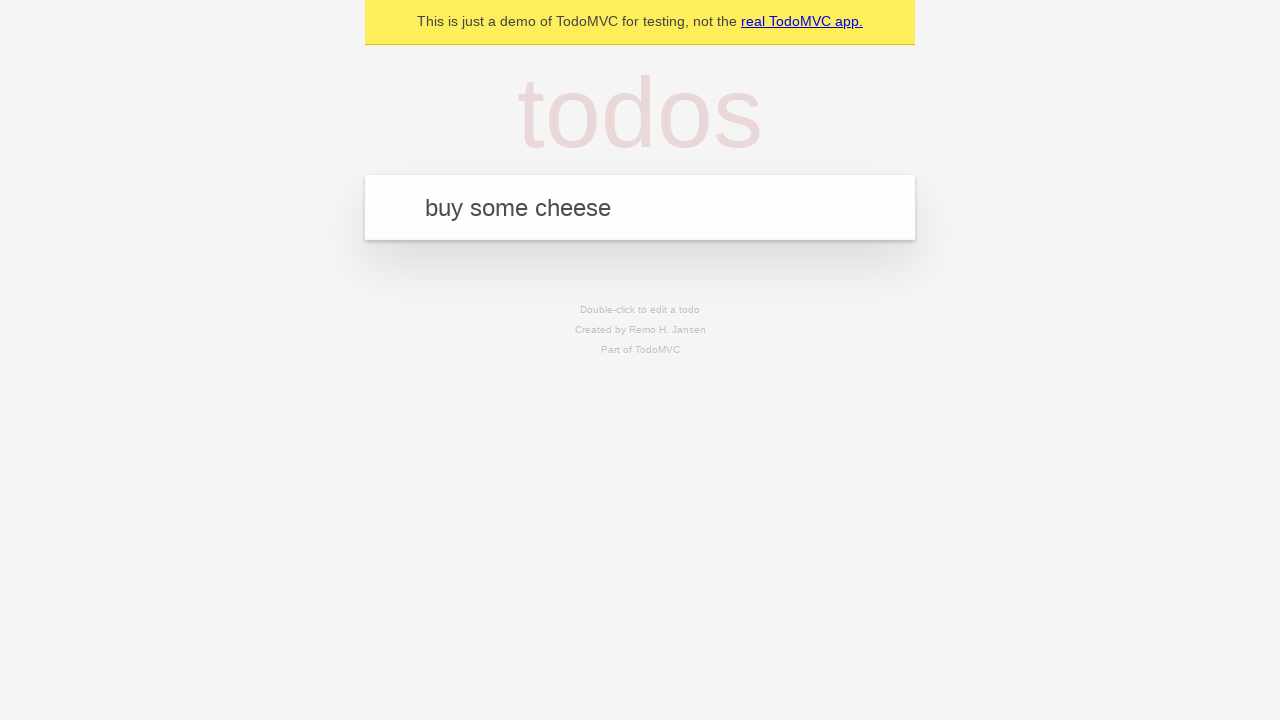

Pressed Enter to add first todo on .new-todo
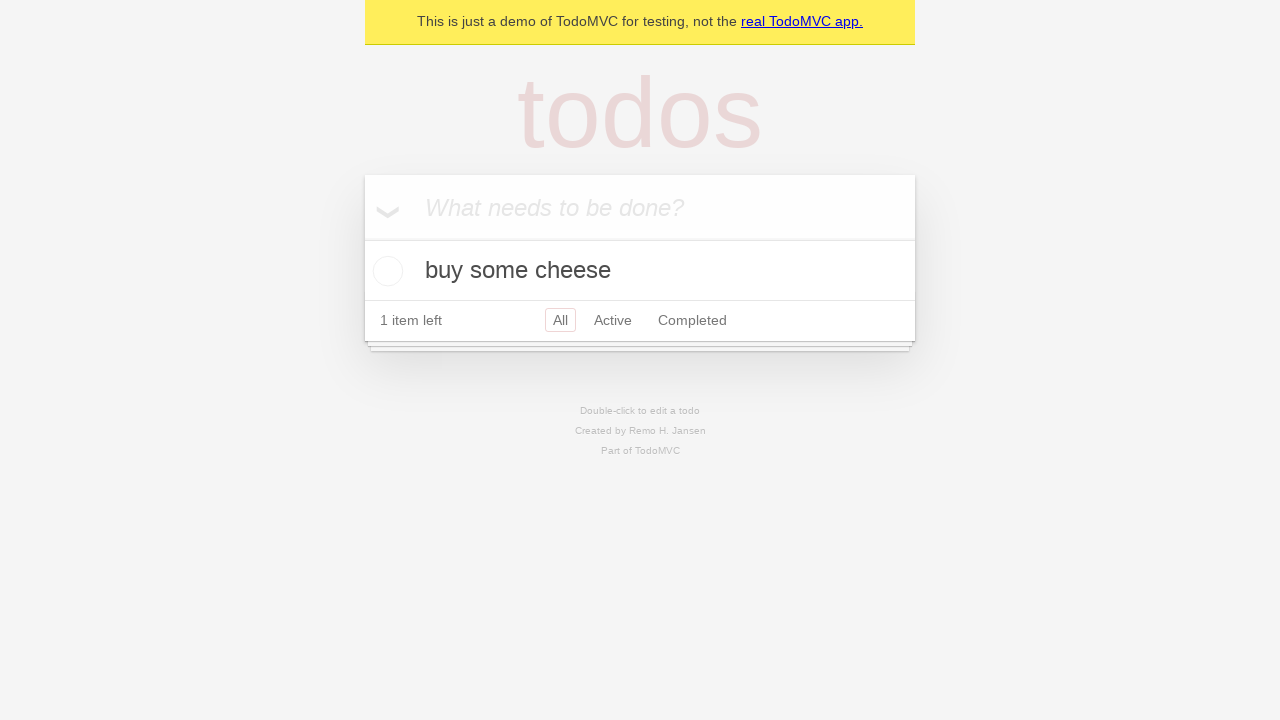

Filled new todo field with 'feed the cat' on .new-todo
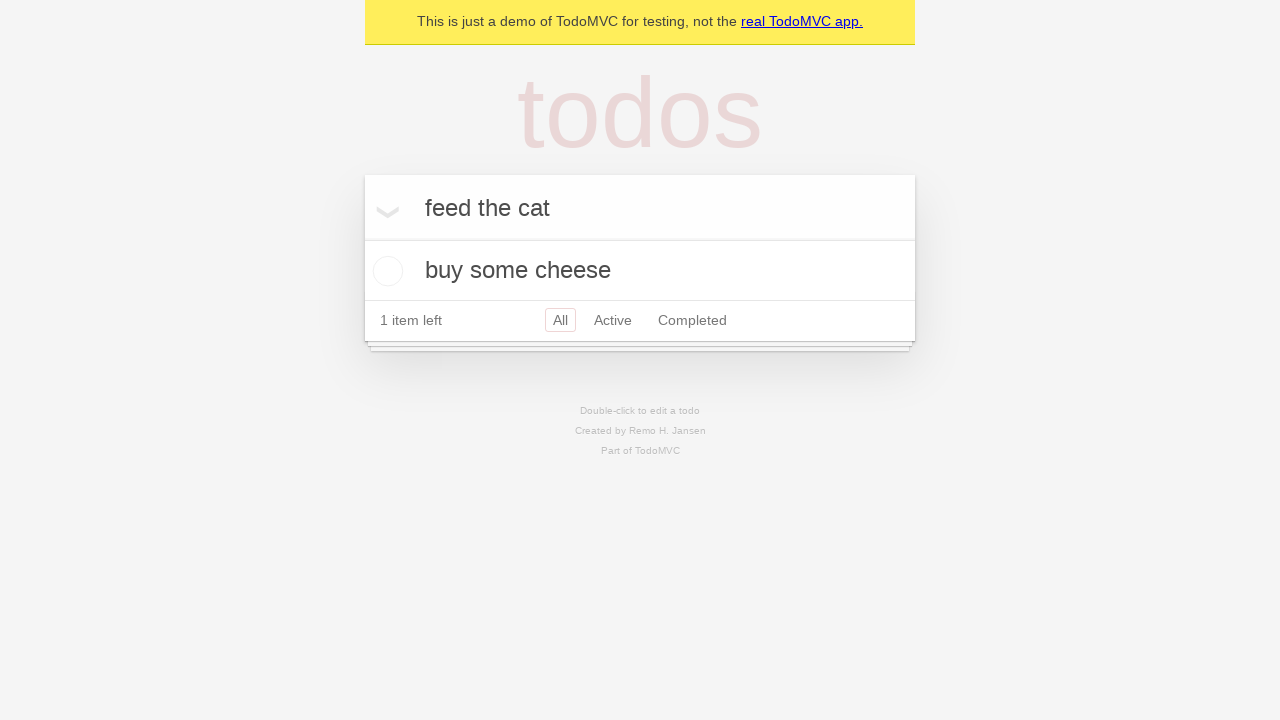

Pressed Enter to add second todo on .new-todo
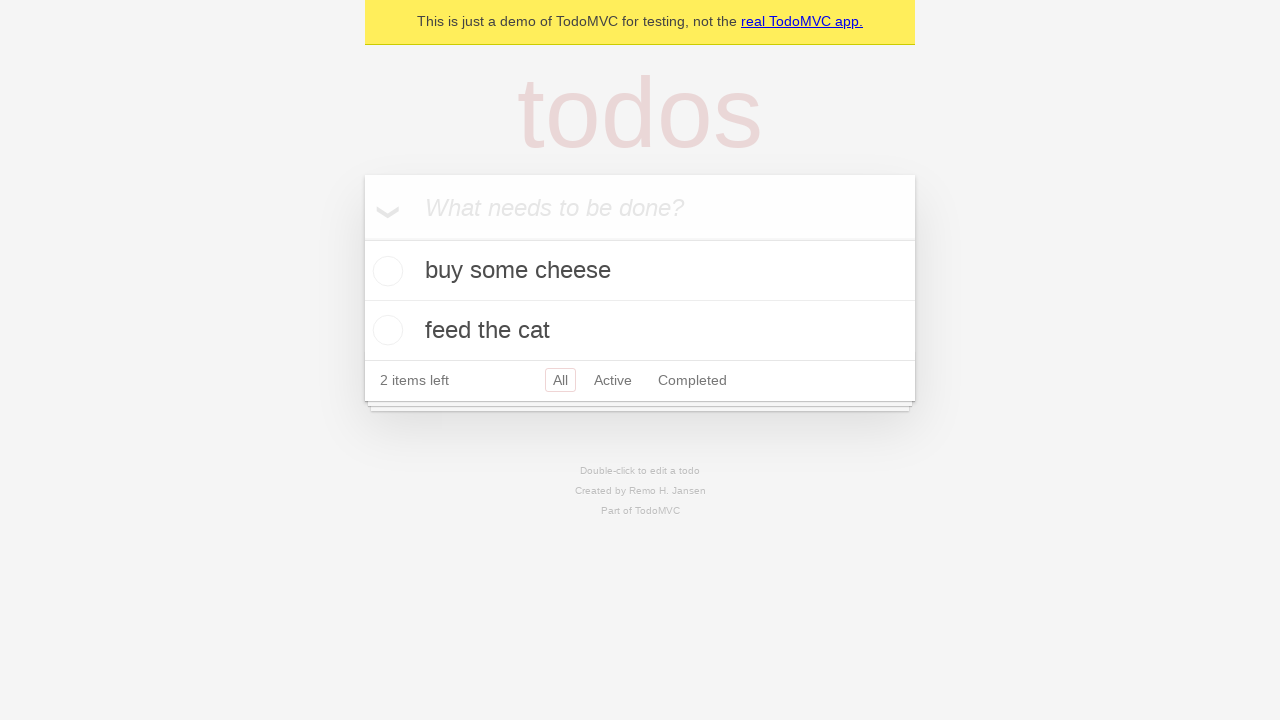

Filled new todo field with 'book a doctors appointment' on .new-todo
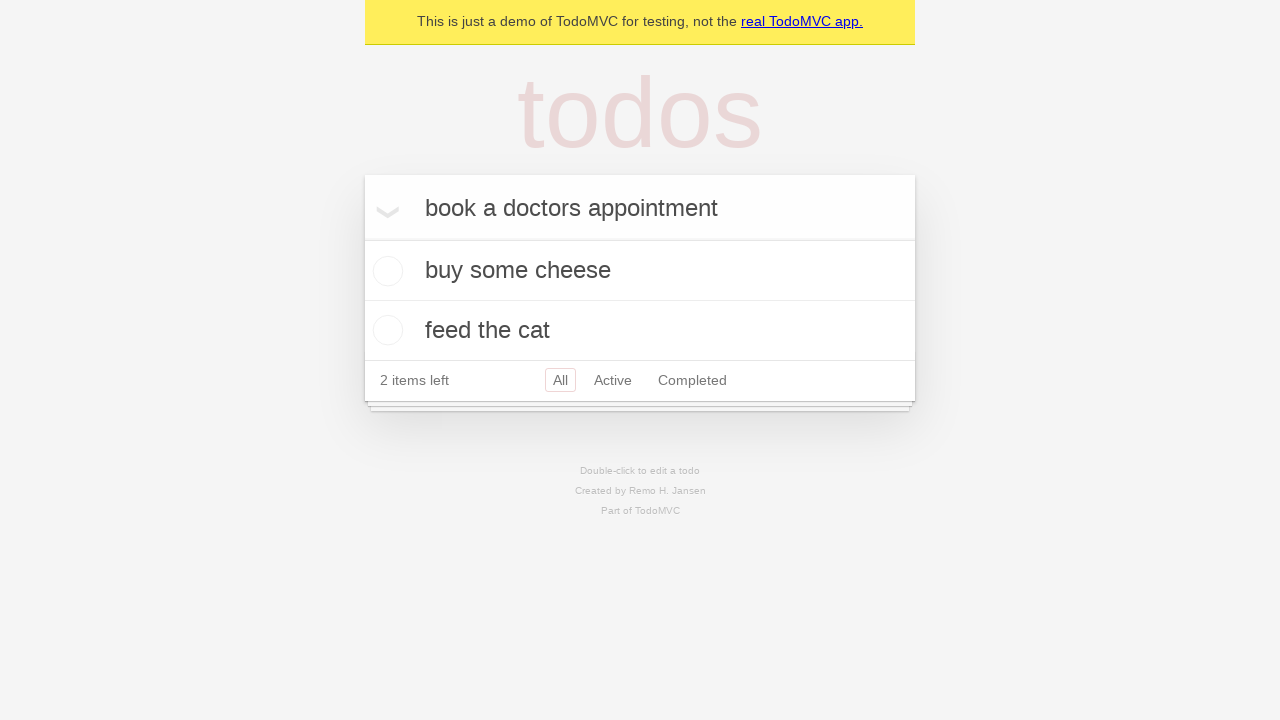

Pressed Enter to add third todo on .new-todo
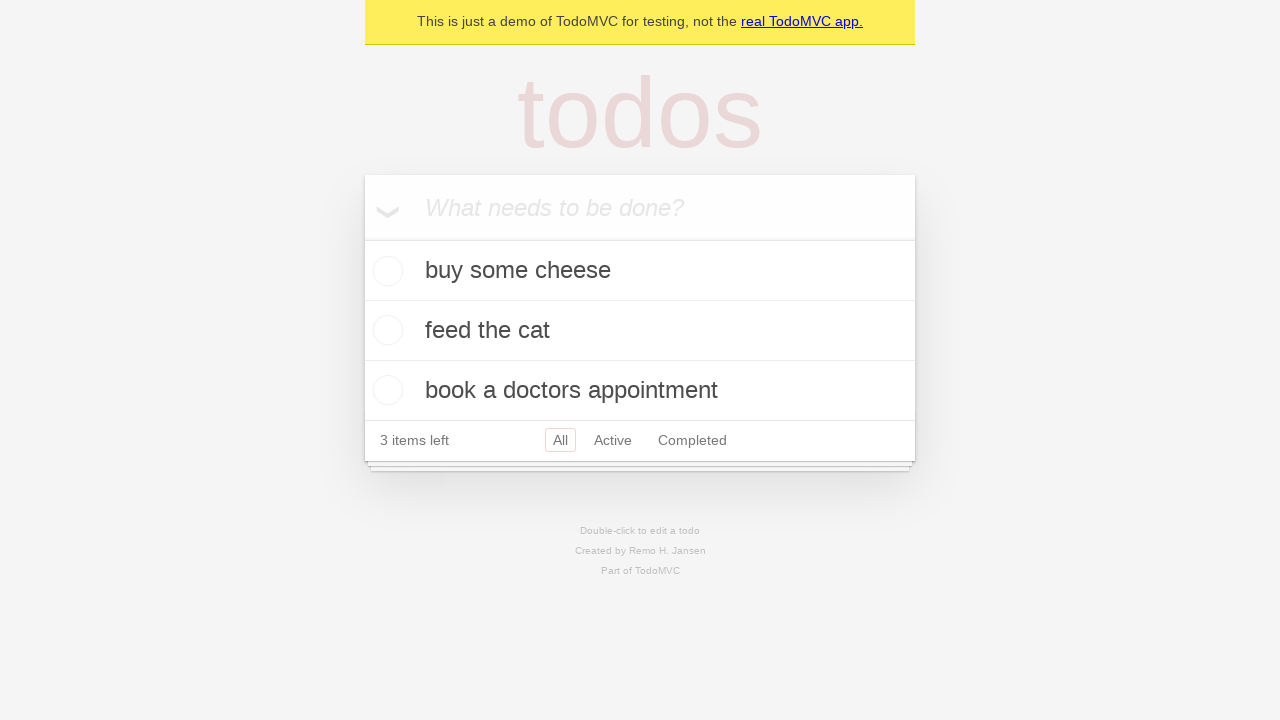

Checked first todo item as completed at (385, 271) on .todo-list li .toggle >> nth=0
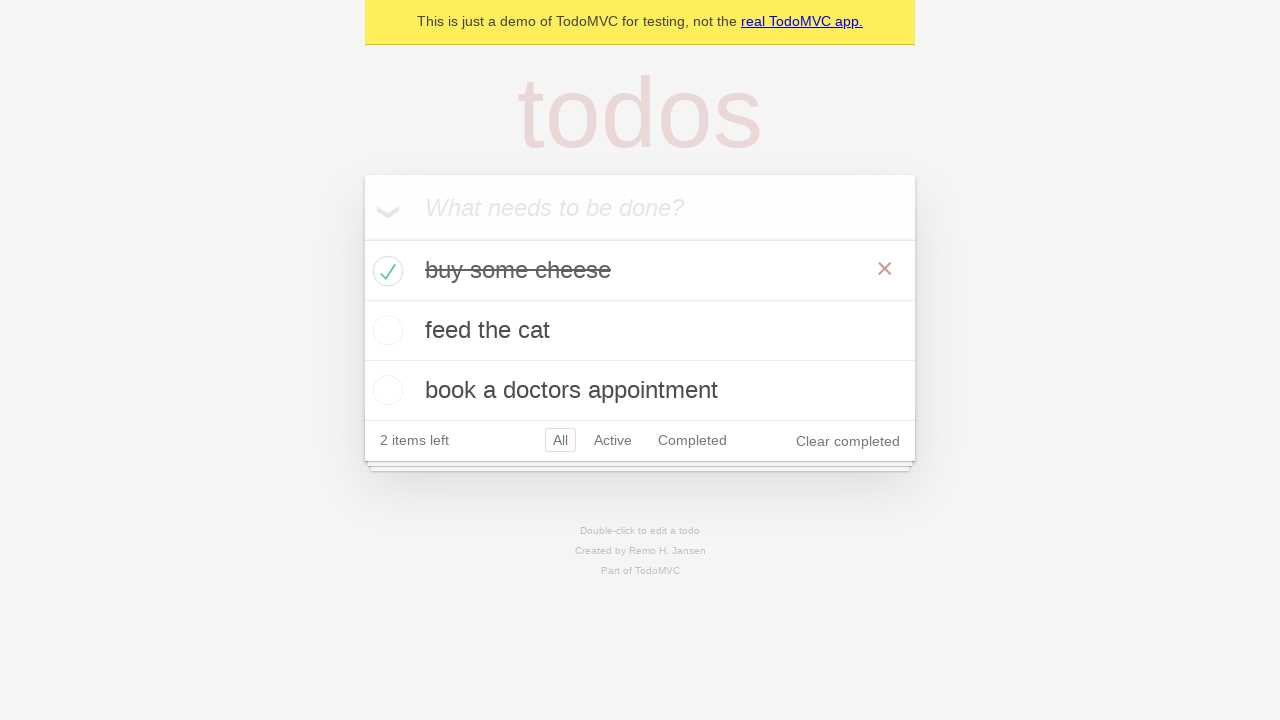

Clear completed button appeared
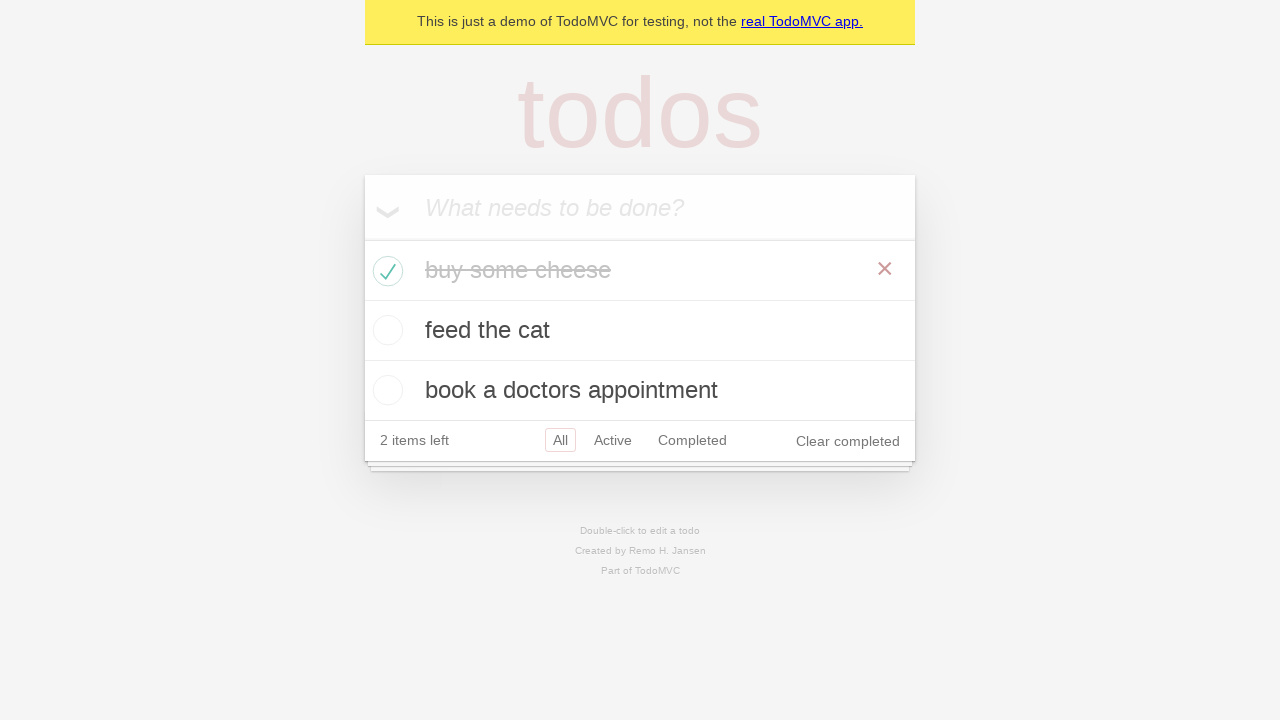

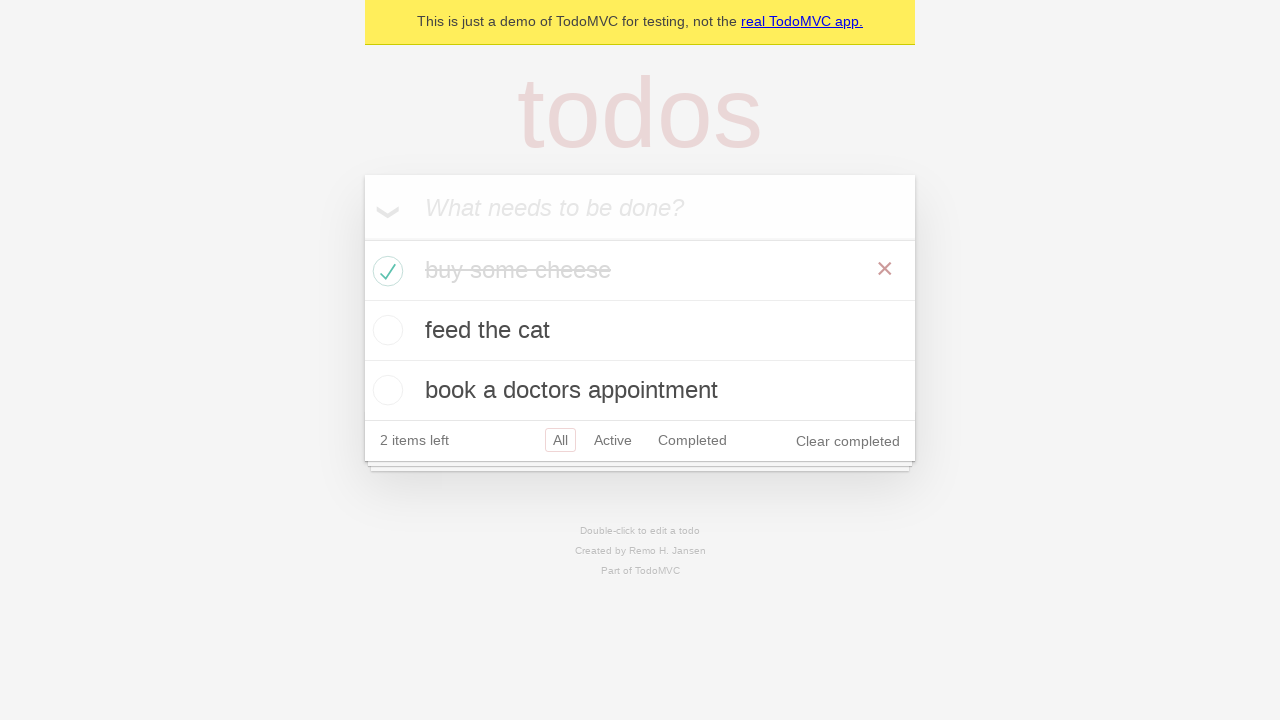